Navigates to the SelectorsHub XPath practice page and waits for the dropdown button element to become visible, verifying the page has loaded correctly.

Starting URL: https://selectorshub.com/xpath-practice-page/

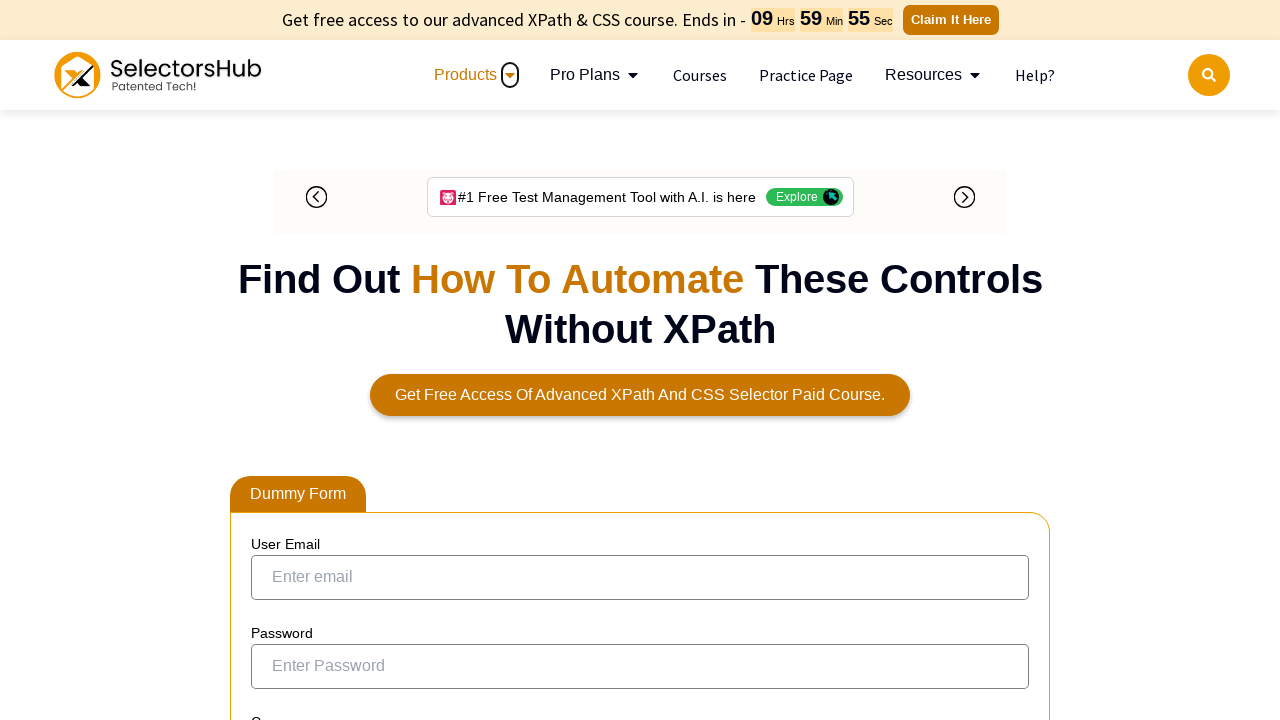

Navigated to SelectorsHub XPath practice page
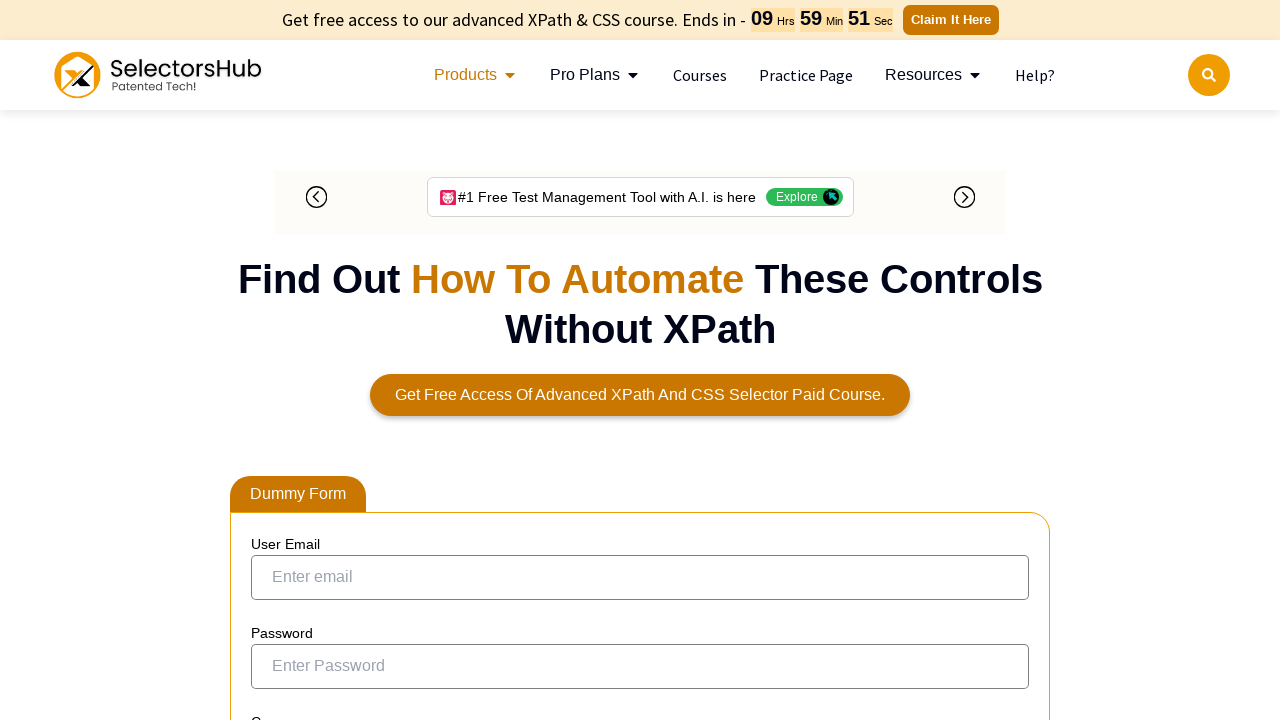

Dropdown button element became visible, confirming page has loaded correctly
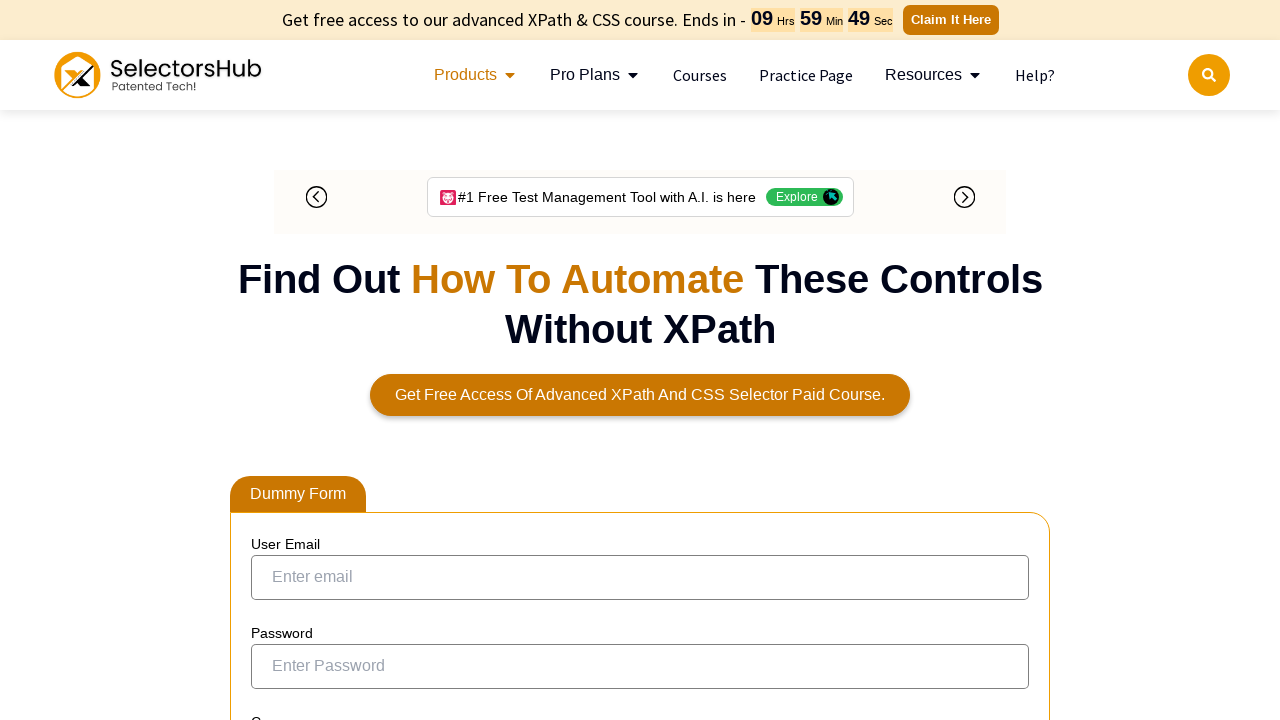

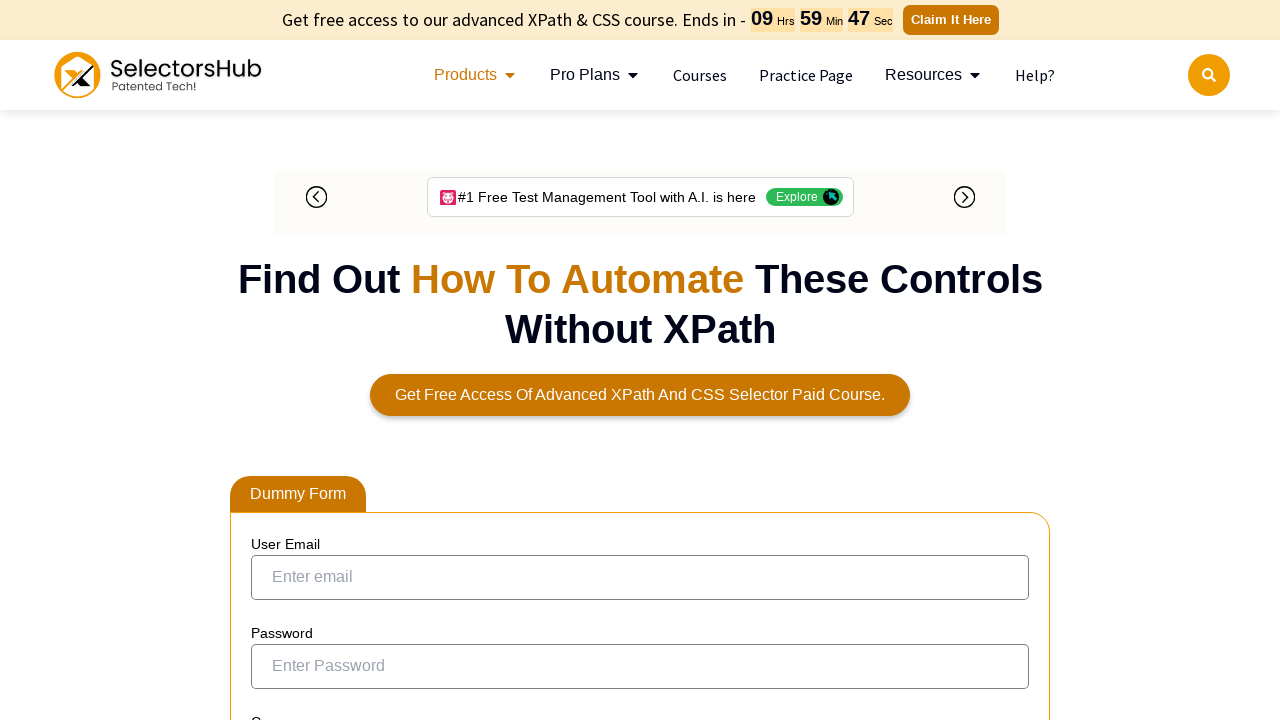